Tests clicking the confirm button which triggers a JavaScript confirm dialog, then dismisses (cancels) it

Starting URL: https://demoqa.com/alerts

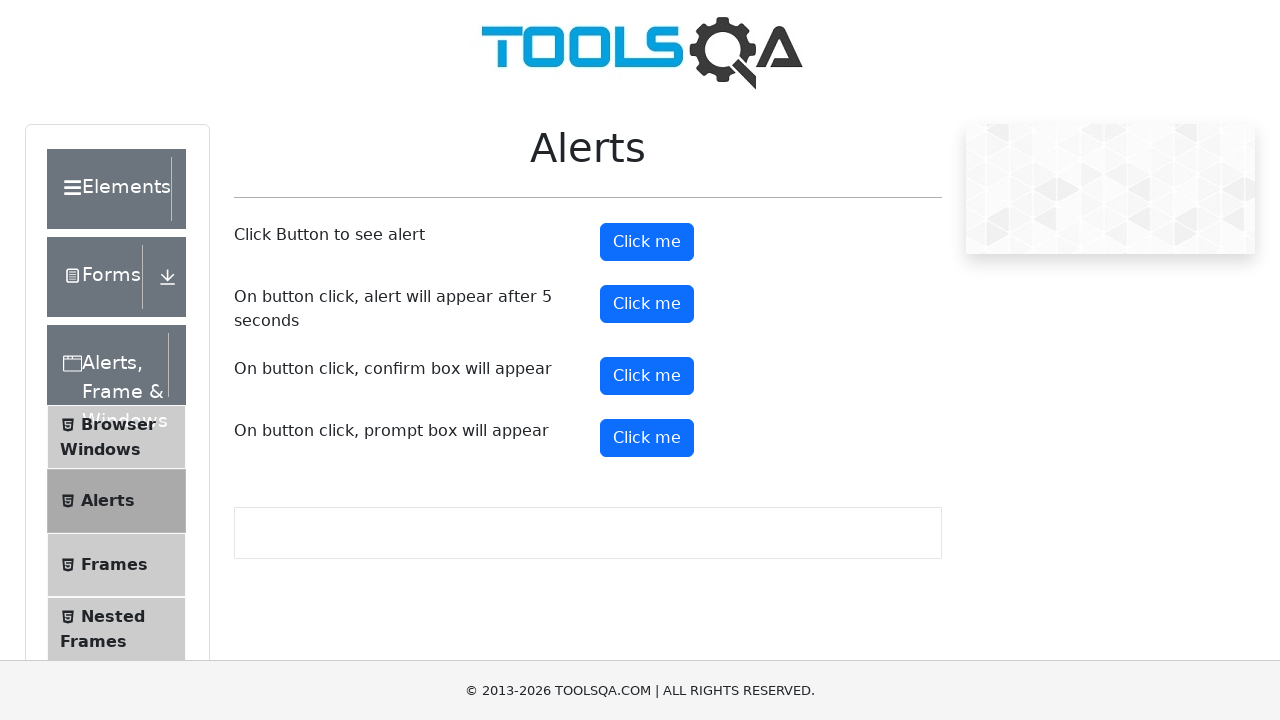

Set up dialog handler to dismiss confirm dialogs
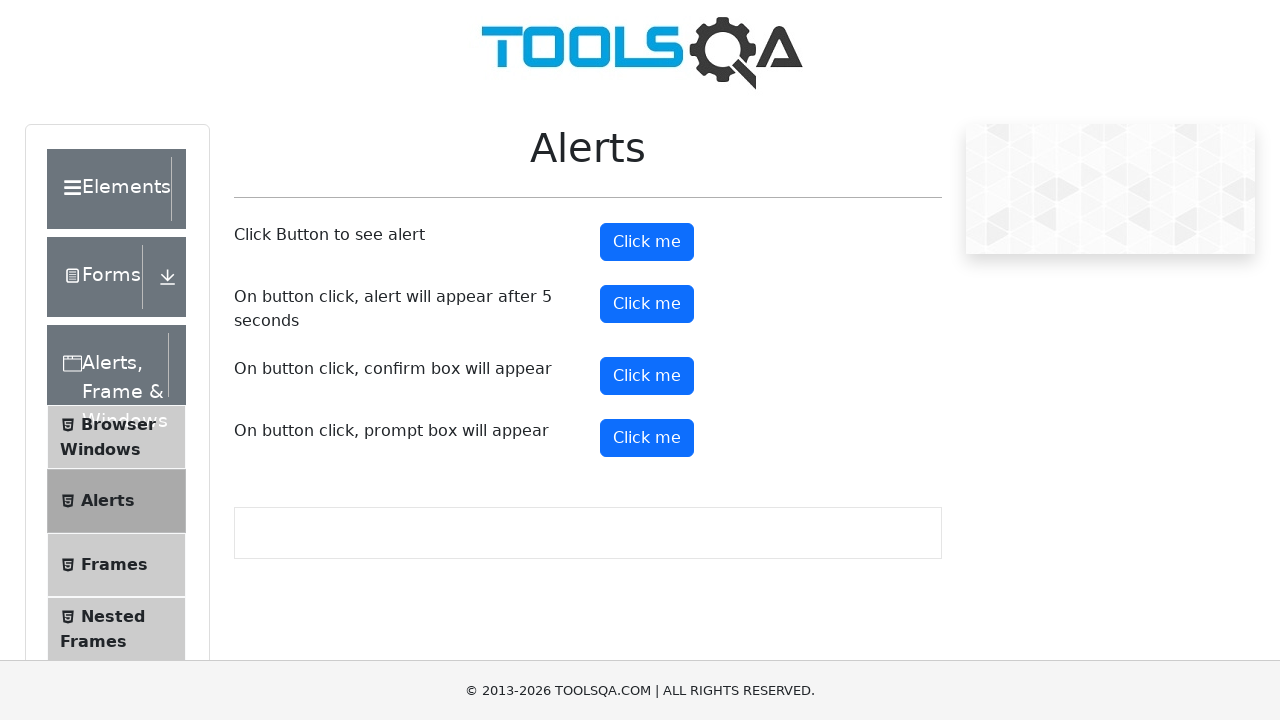

Clicked the confirm button to trigger JavaScript confirm dialog at (647, 376) on #confirmButton
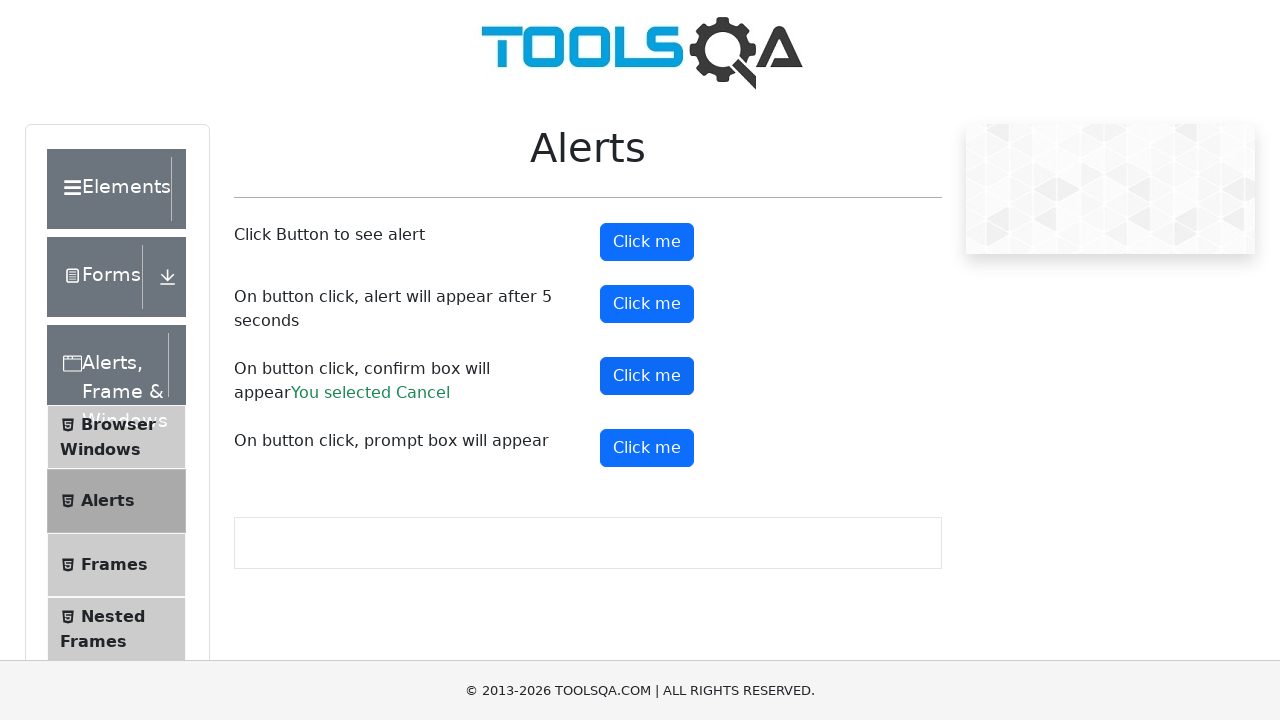

Confirm result text appeared after dismissing the dialog
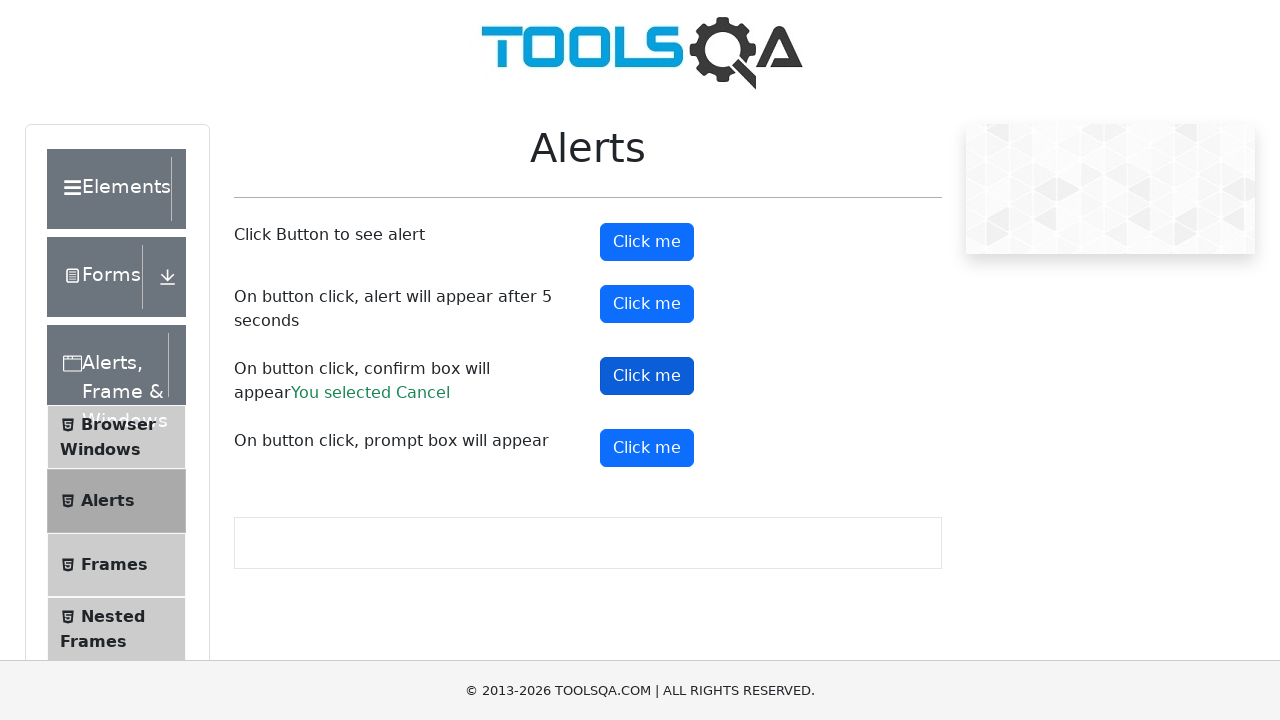

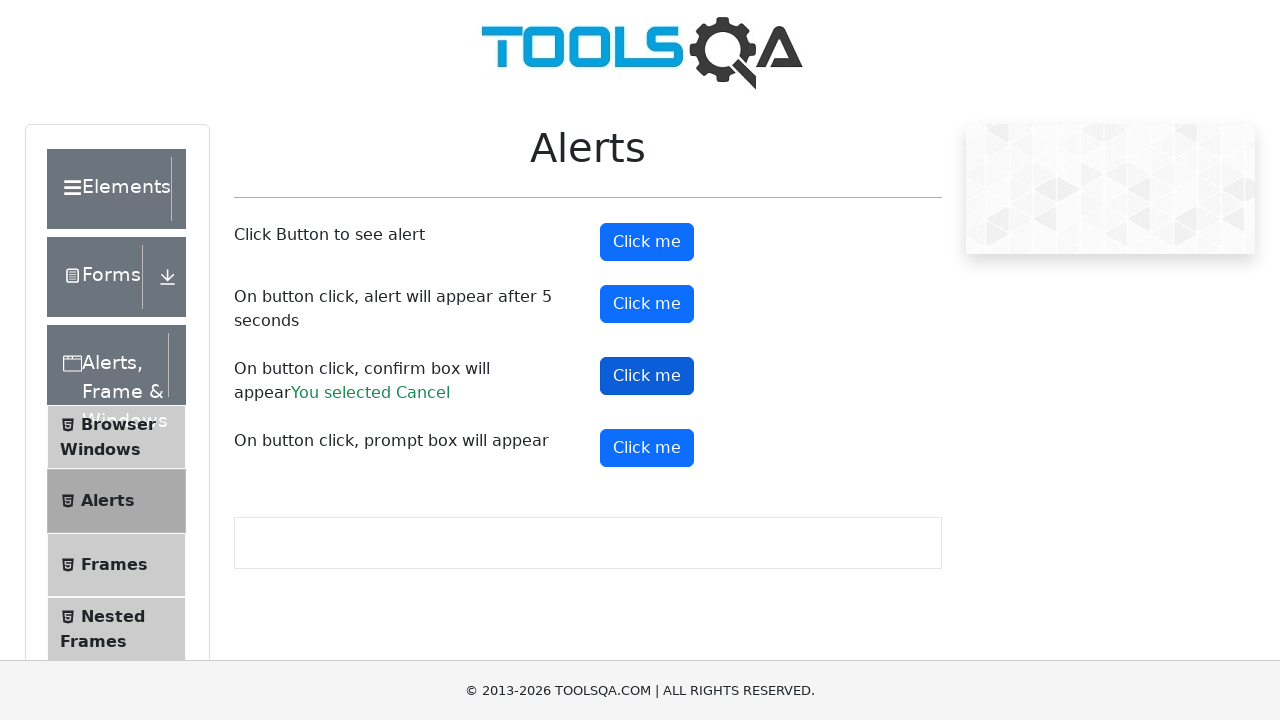